Tests Selenium scroll functionality by first scrolling to a specific element on one page, then navigating to another page and scrolling by a calculated amount based on page height.

Starting URL: https://www.selenium.dev/selenium/web/scroll.html

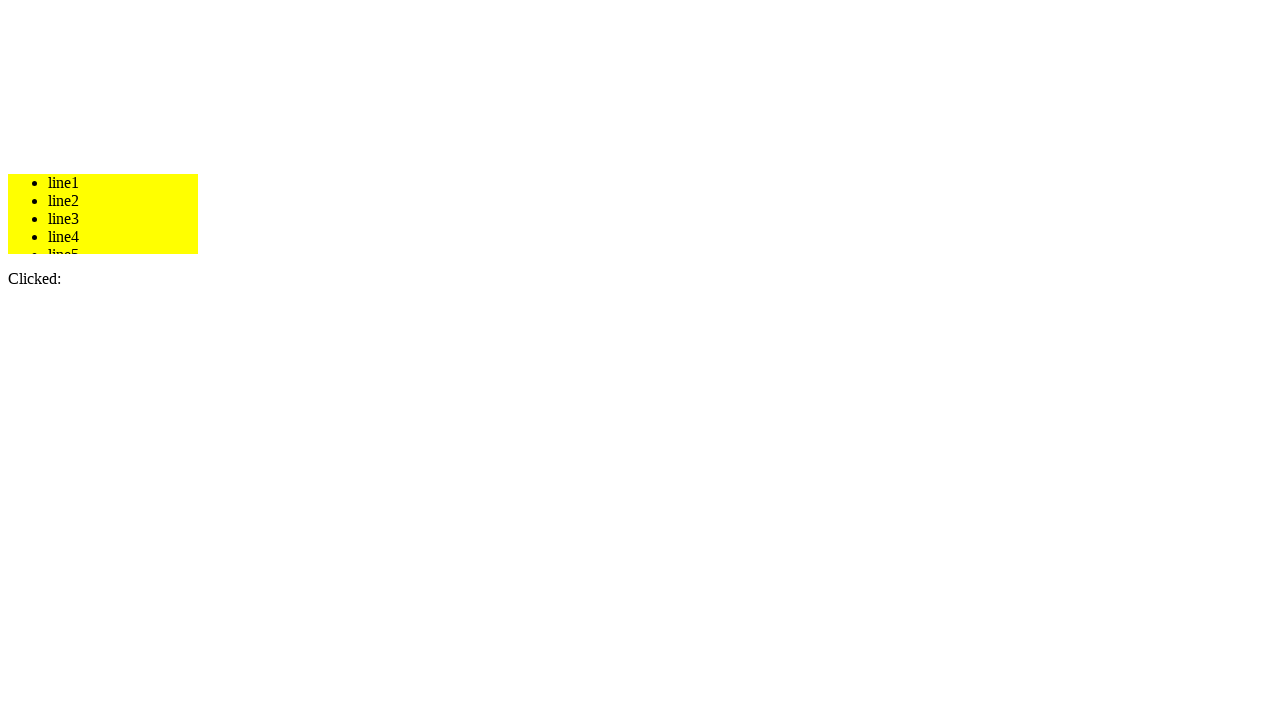

Scrolled to element with id 'line9'
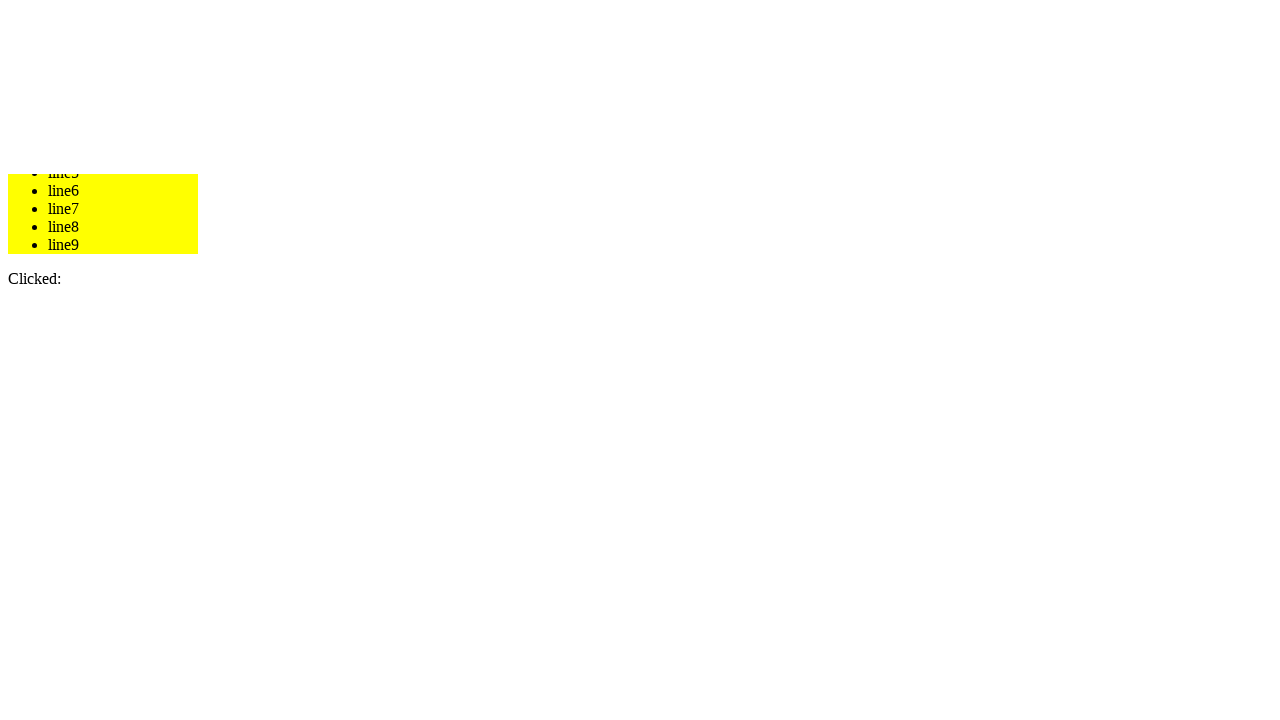

Navigated to page_with_tall_frame.html
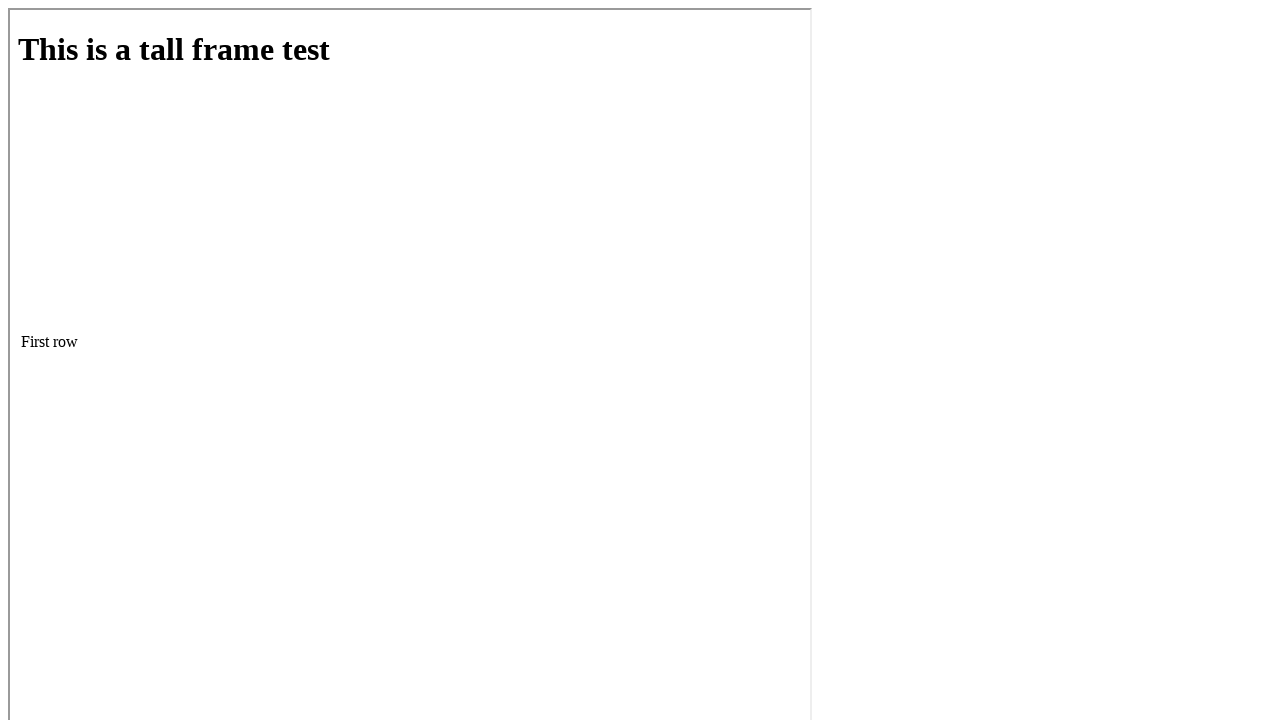

Retrieved body bounding box dimensions
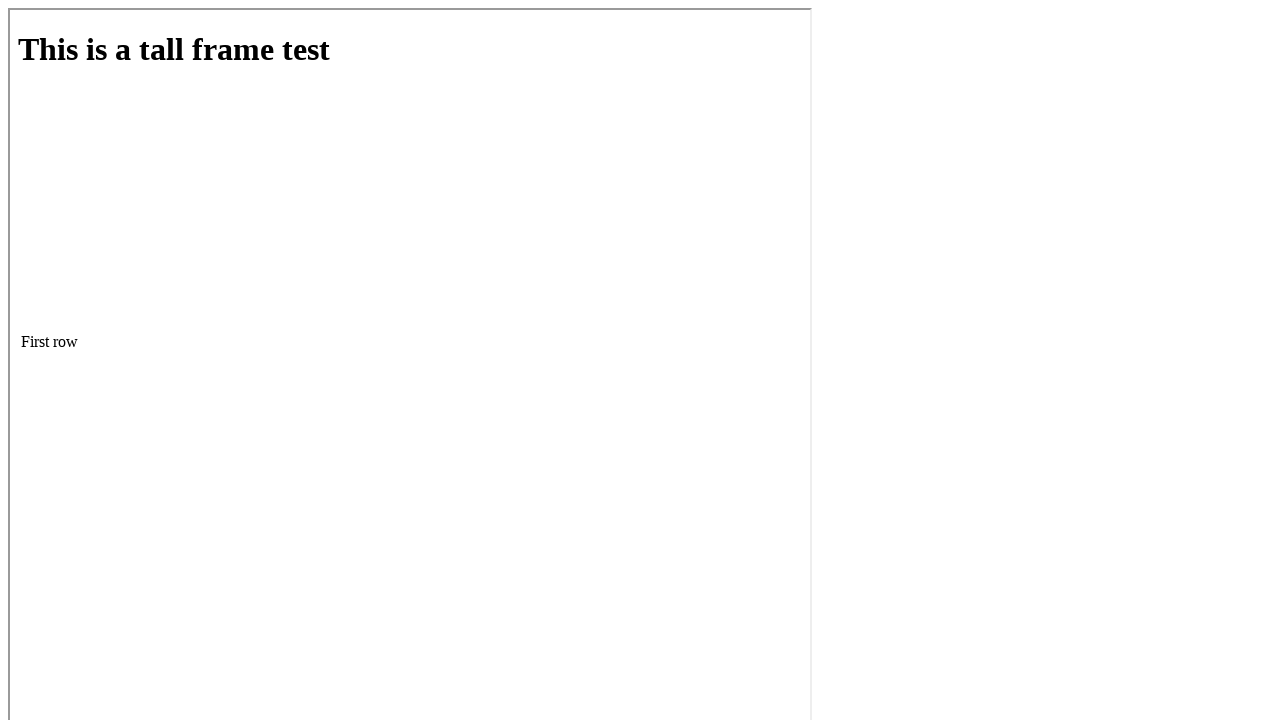

Scrolled down by body height of 2508px
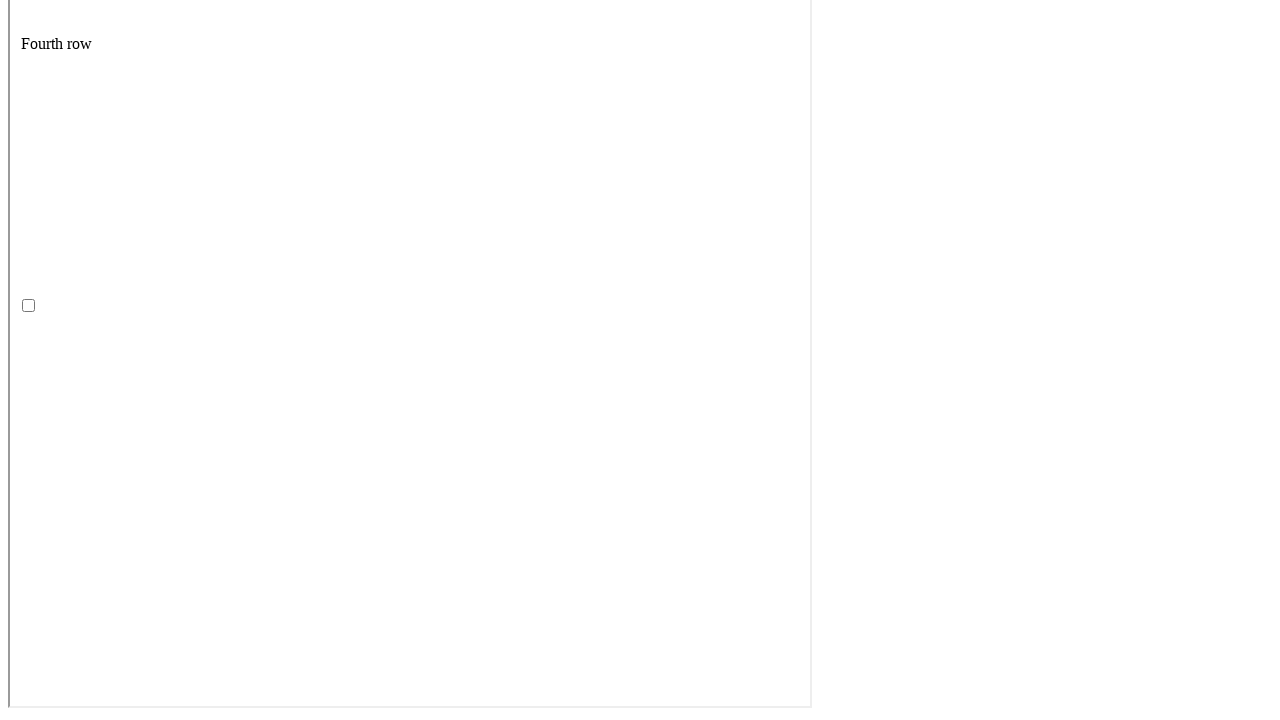

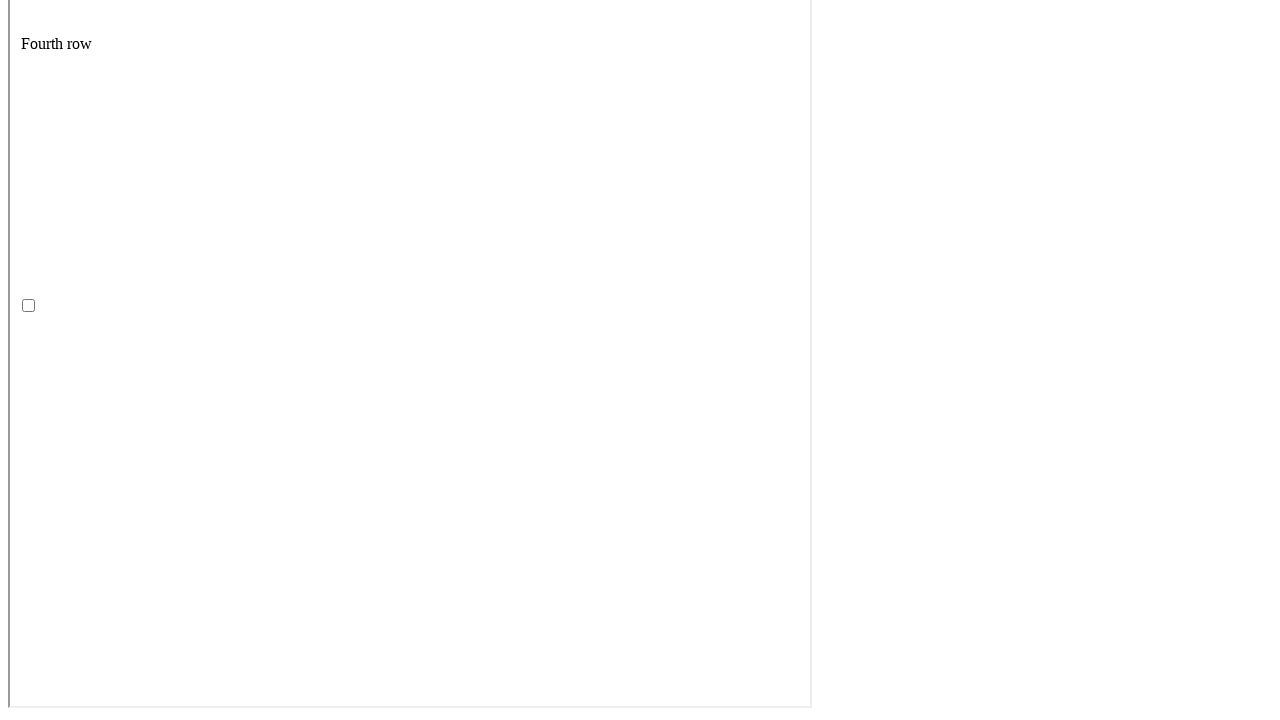